Tests a registration form by filling in first name, last name, and email fields, then submitting and verifying success message

Starting URL: http://suninjuly.github.io/registration1.html

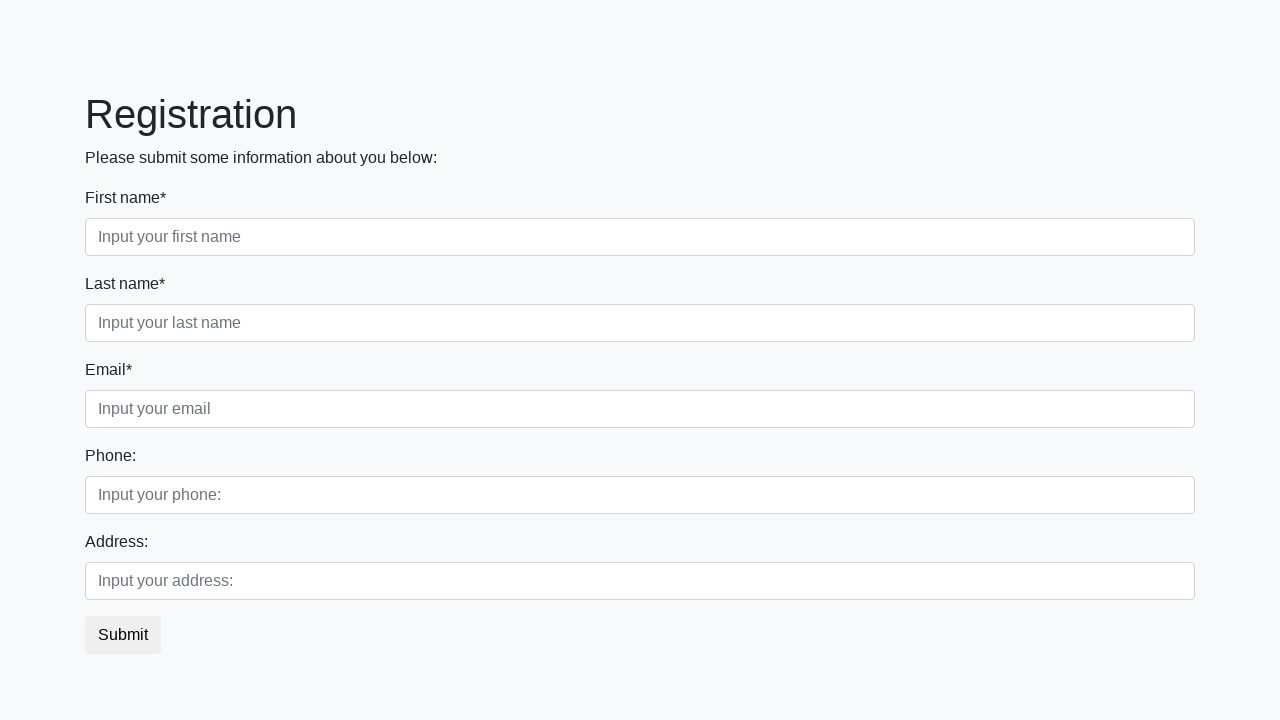

Filled first name field with 'John' on input[placeholder="Input your first name"]
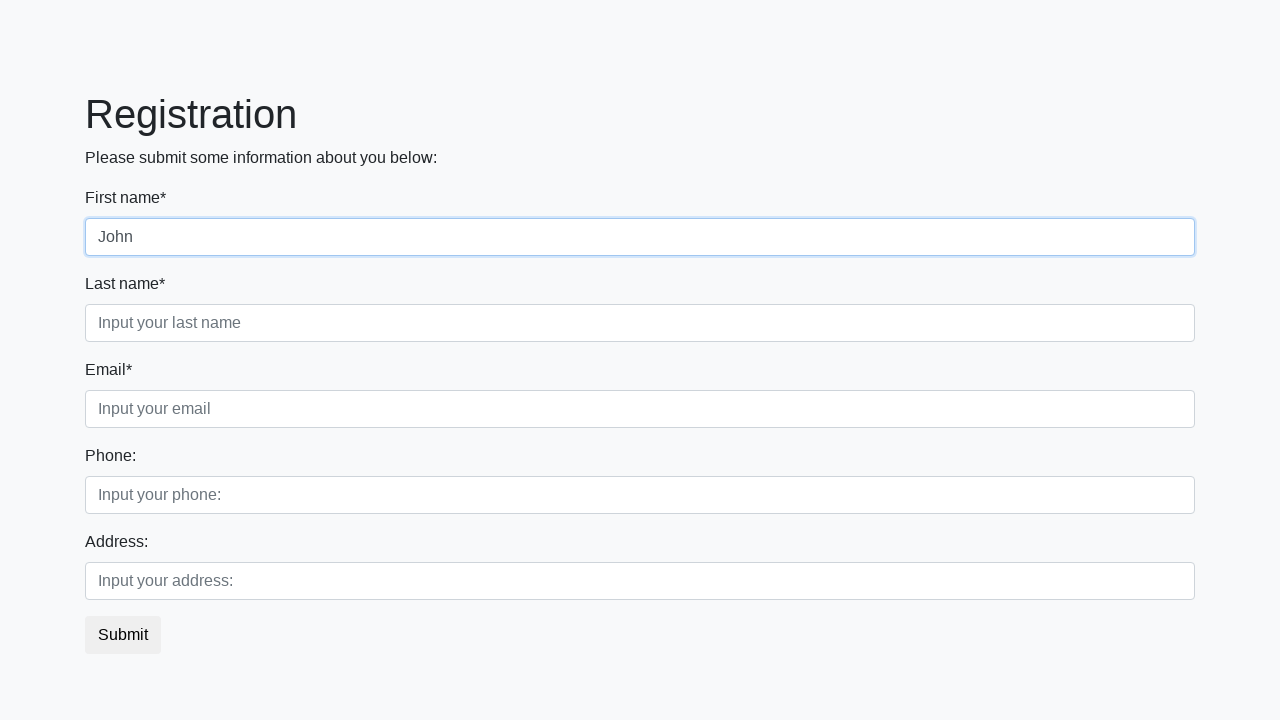

Filled last name field with 'Smith' on input[placeholder="Input your last name"]
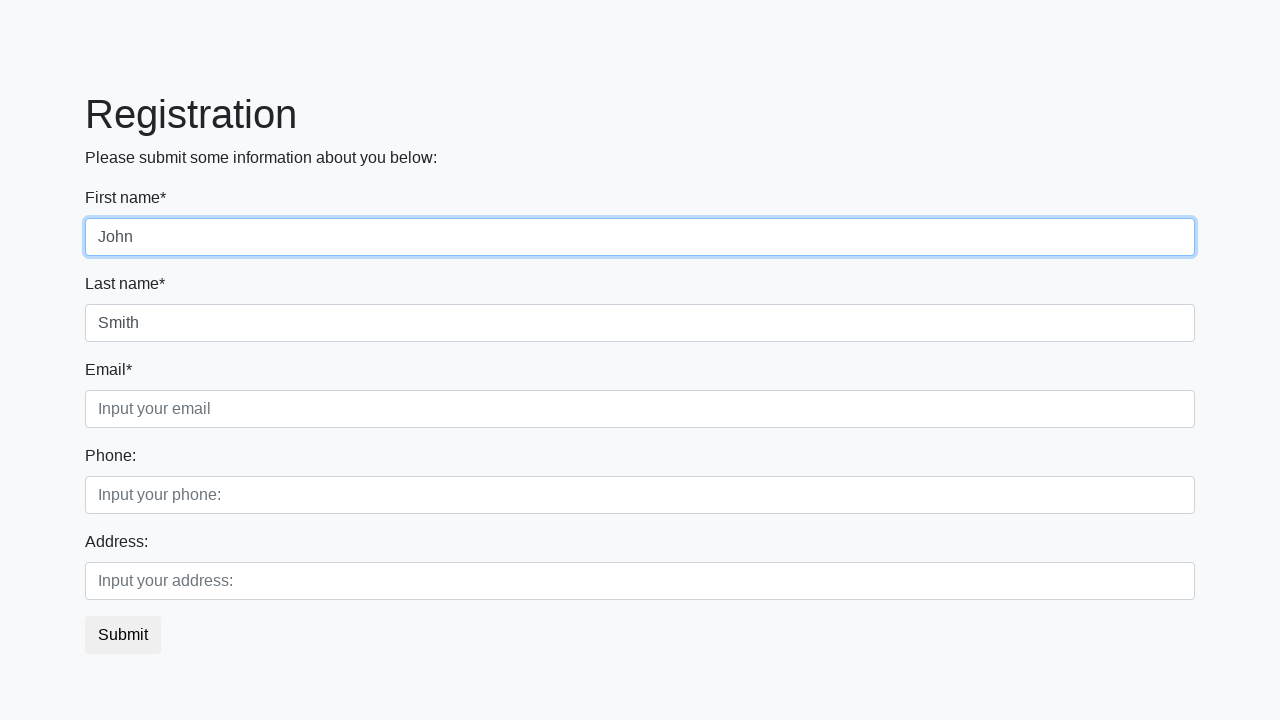

Filled email field with 'john.smith@example.com' on input[placeholder="Input your email"]
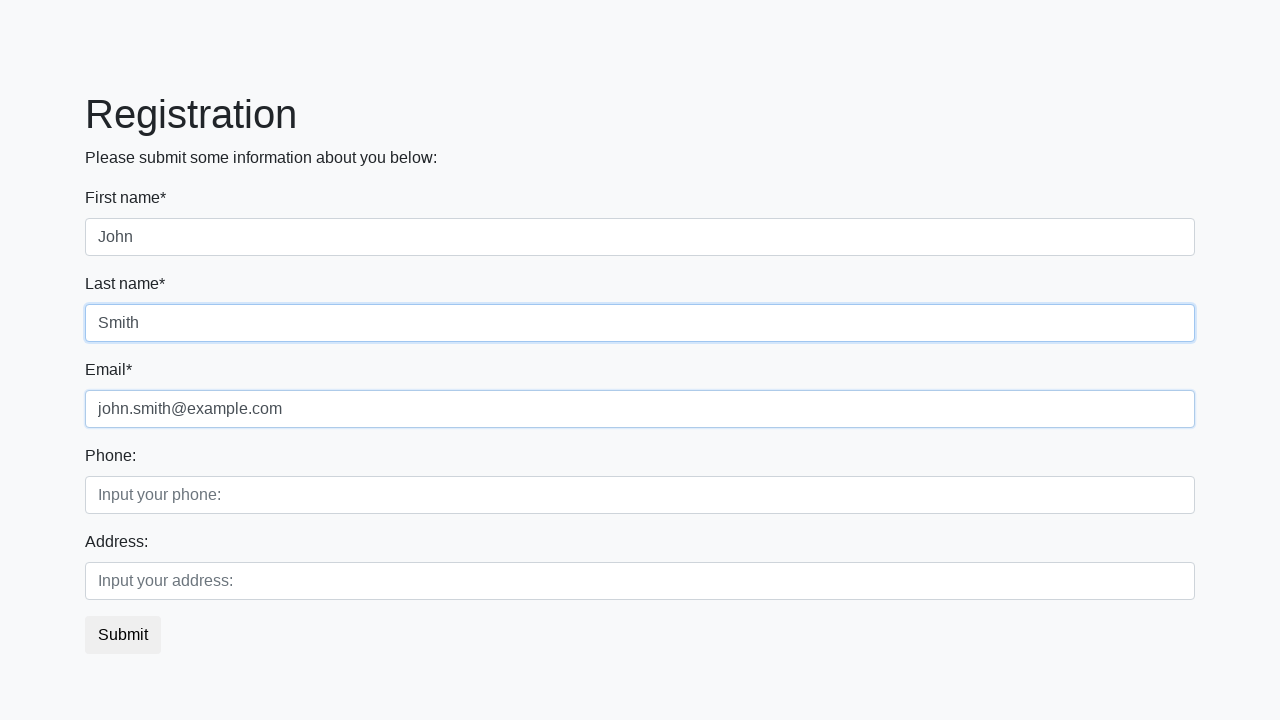

Clicked submit button to register at (123, 635) on .btn
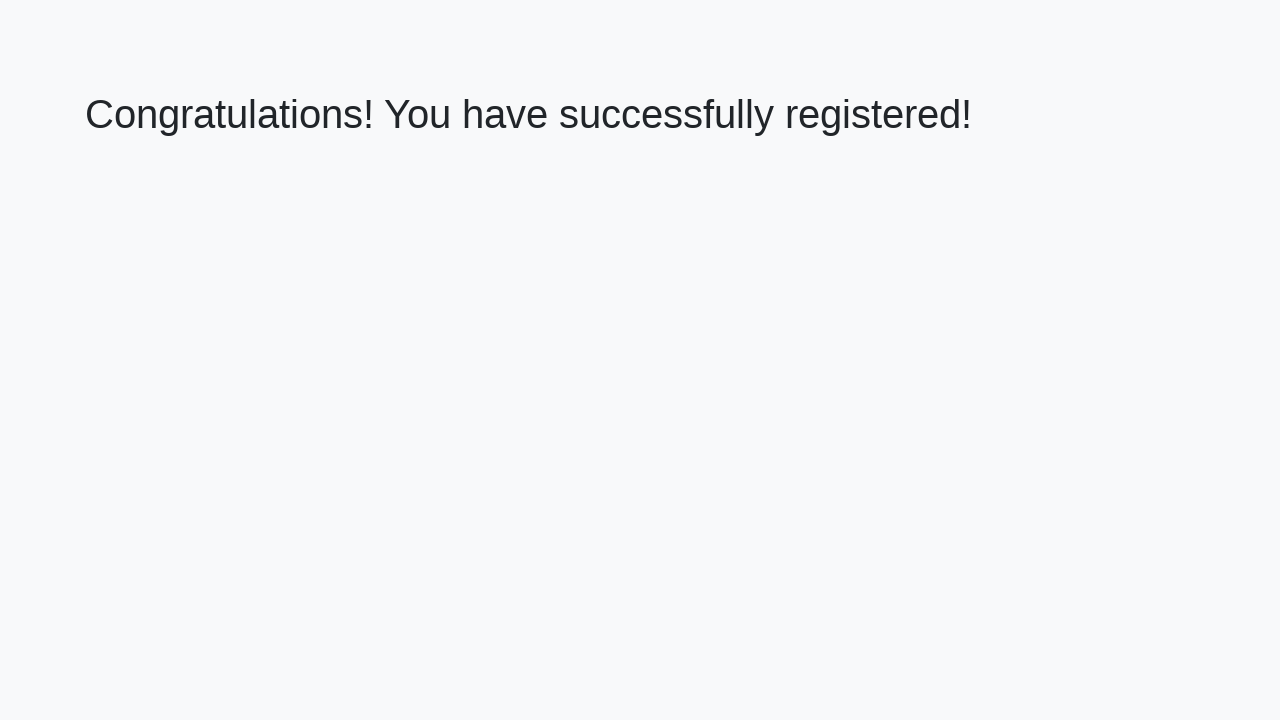

Success message heading loaded
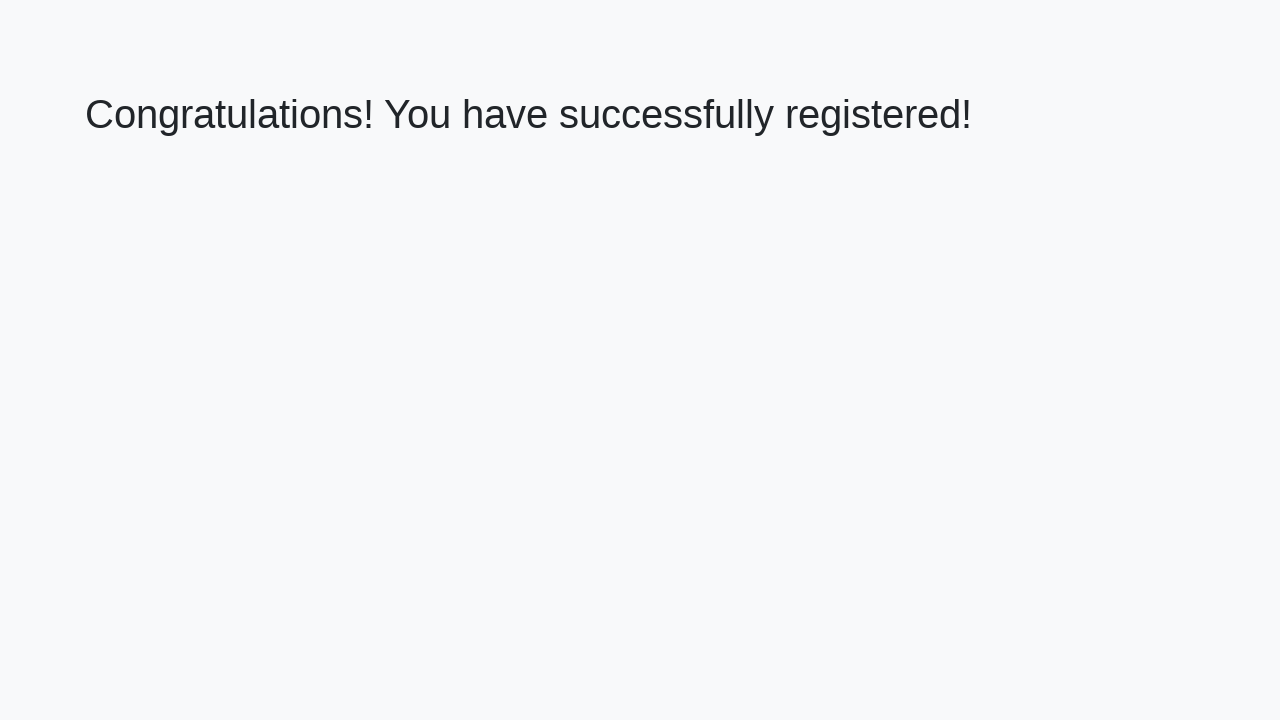

Retrieved success message text
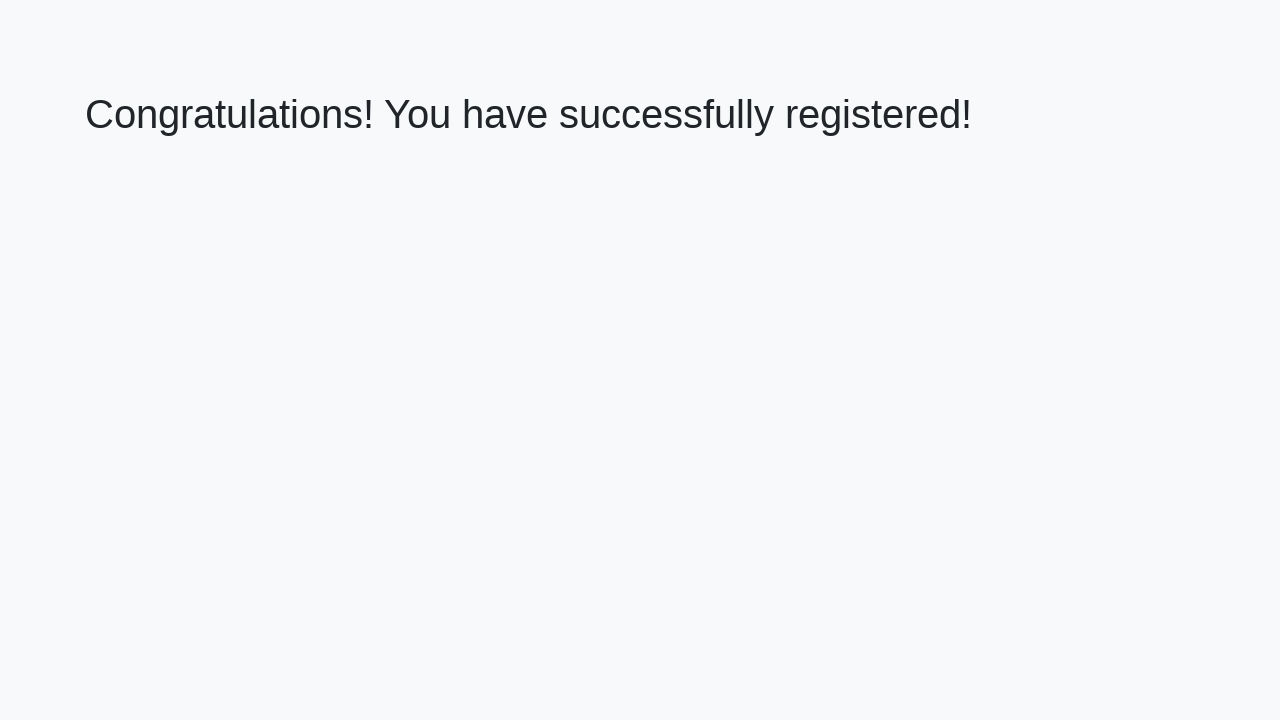

Verified success message: 'Congratulations! You have successfully registered!'
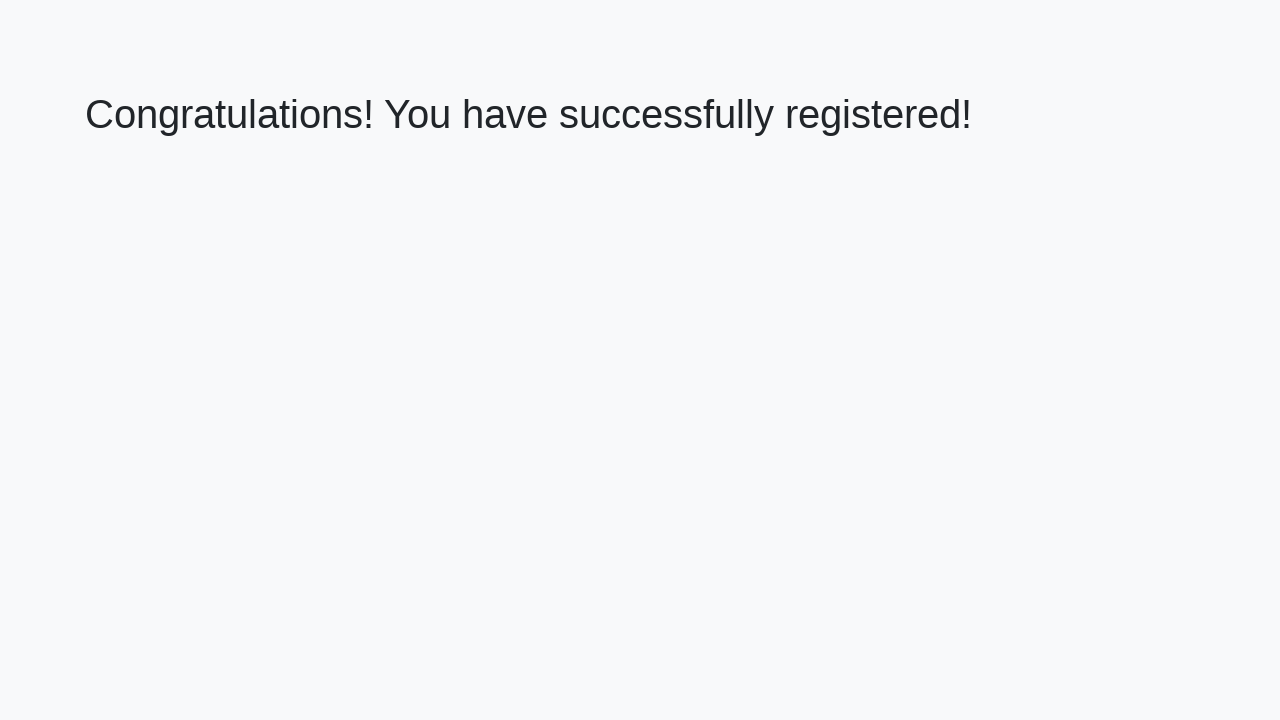

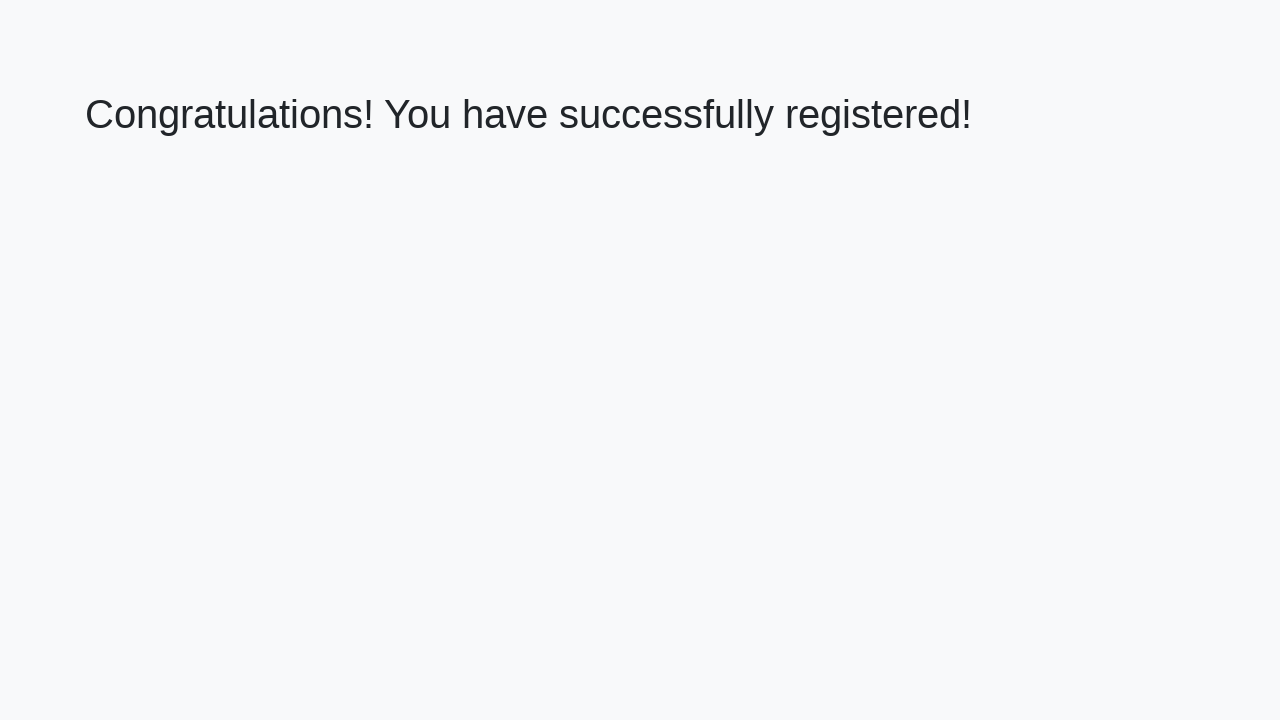